Navigates to the practice page and verifies that a product table exists with rows and columns of data.

Starting URL: http://qaclickacademy.com/practice.php

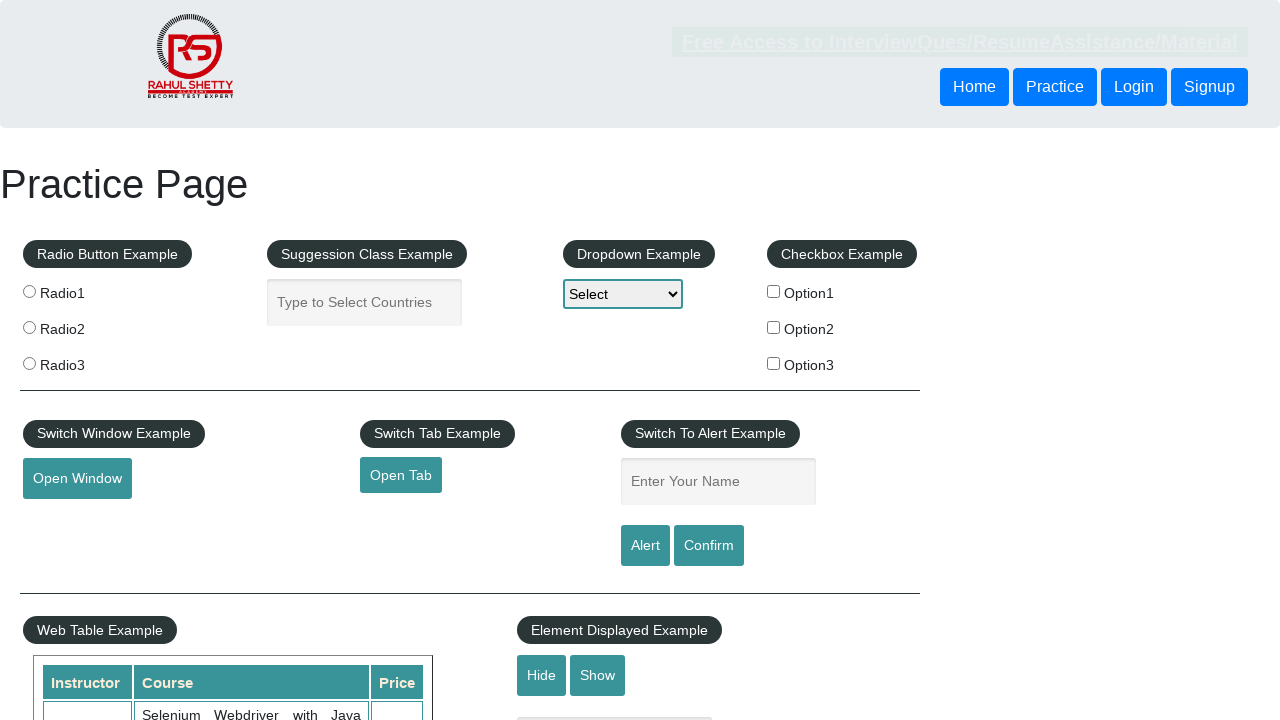

Navigated to practice page
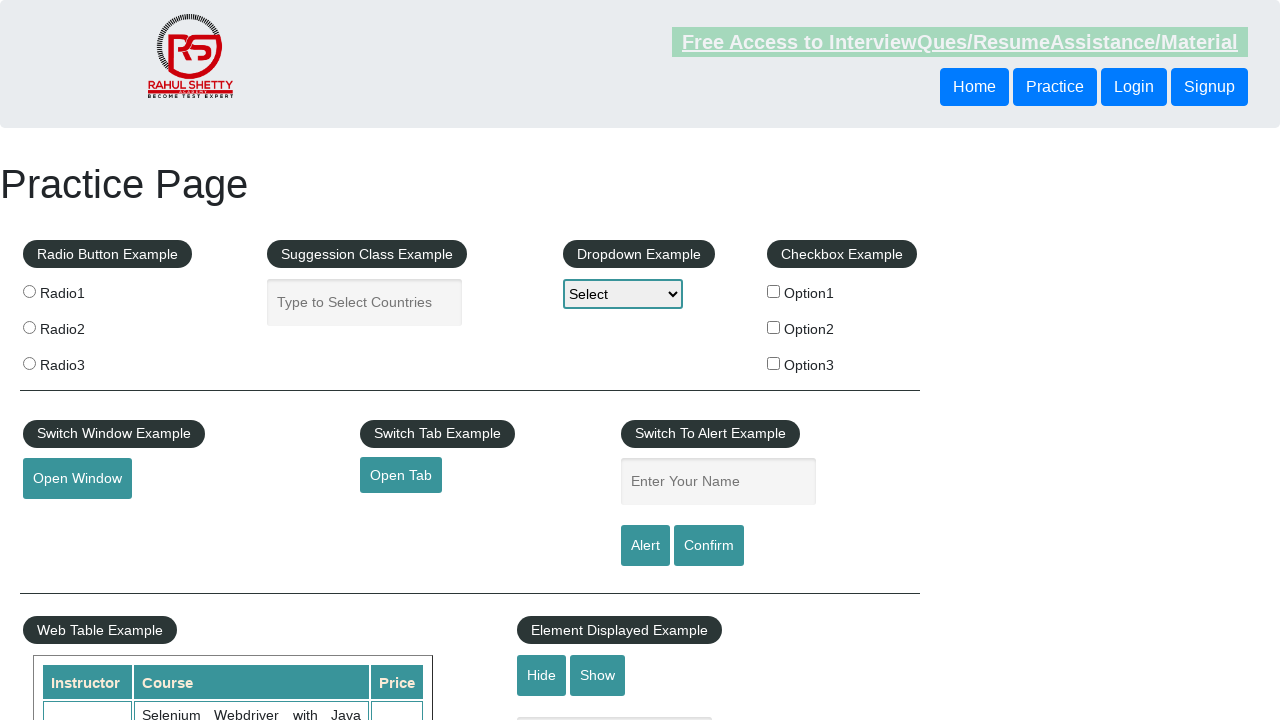

Product table is visible
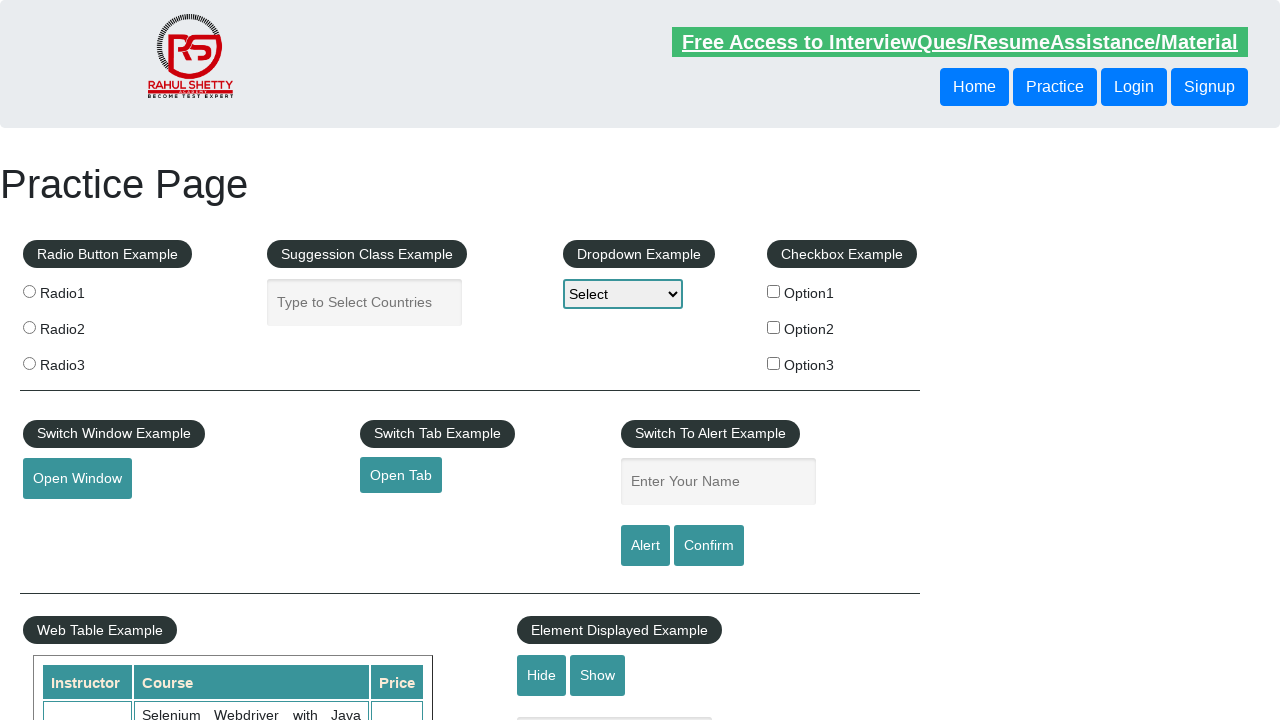

Verified product table has rows
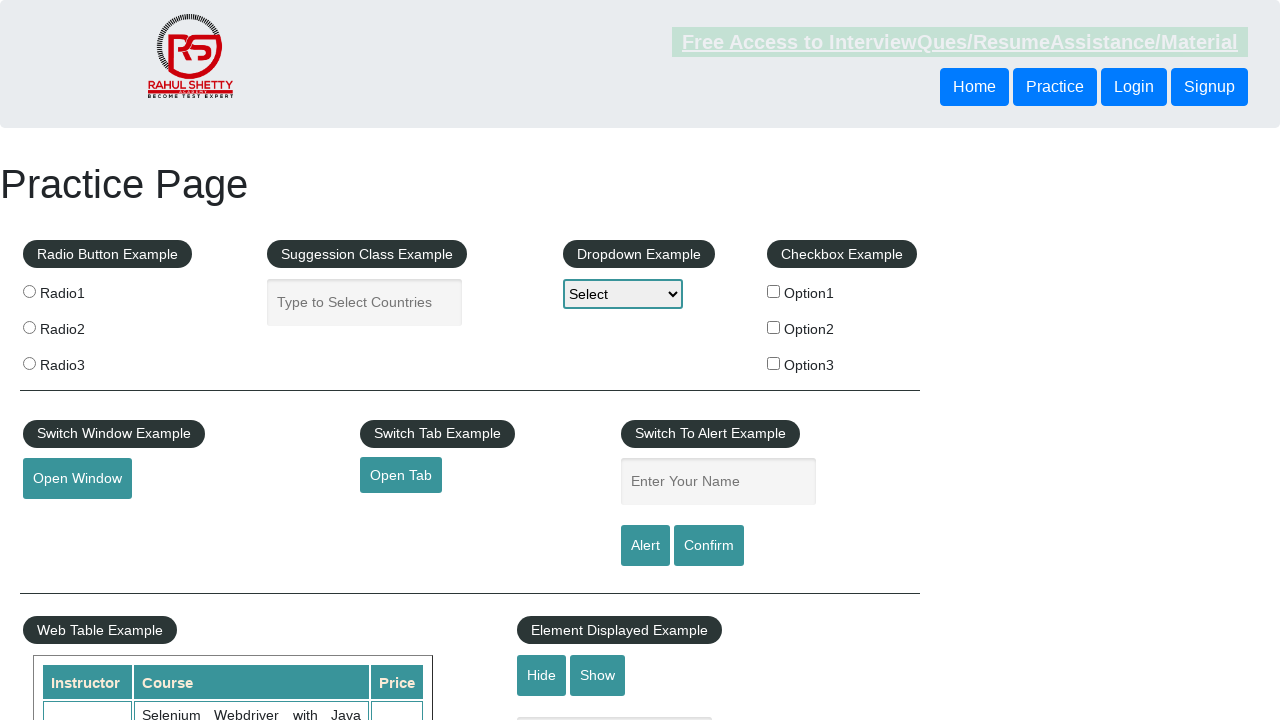

Verified product table has columns with data in second row
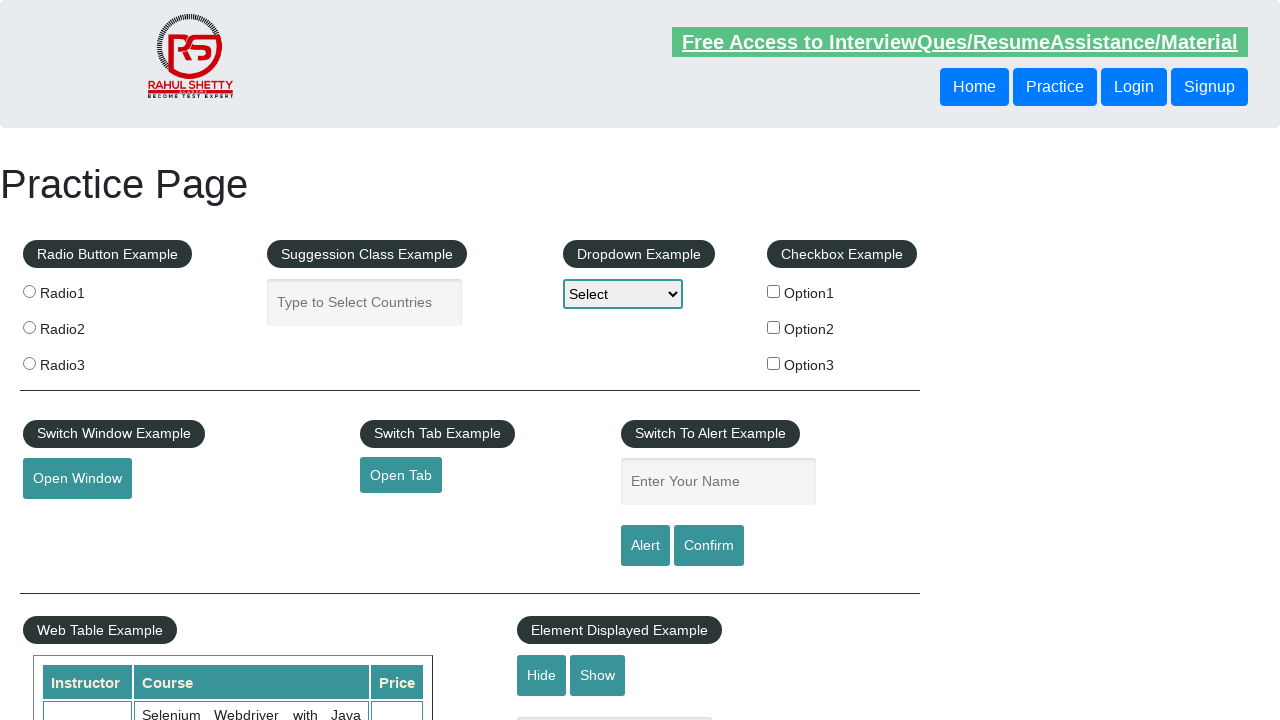

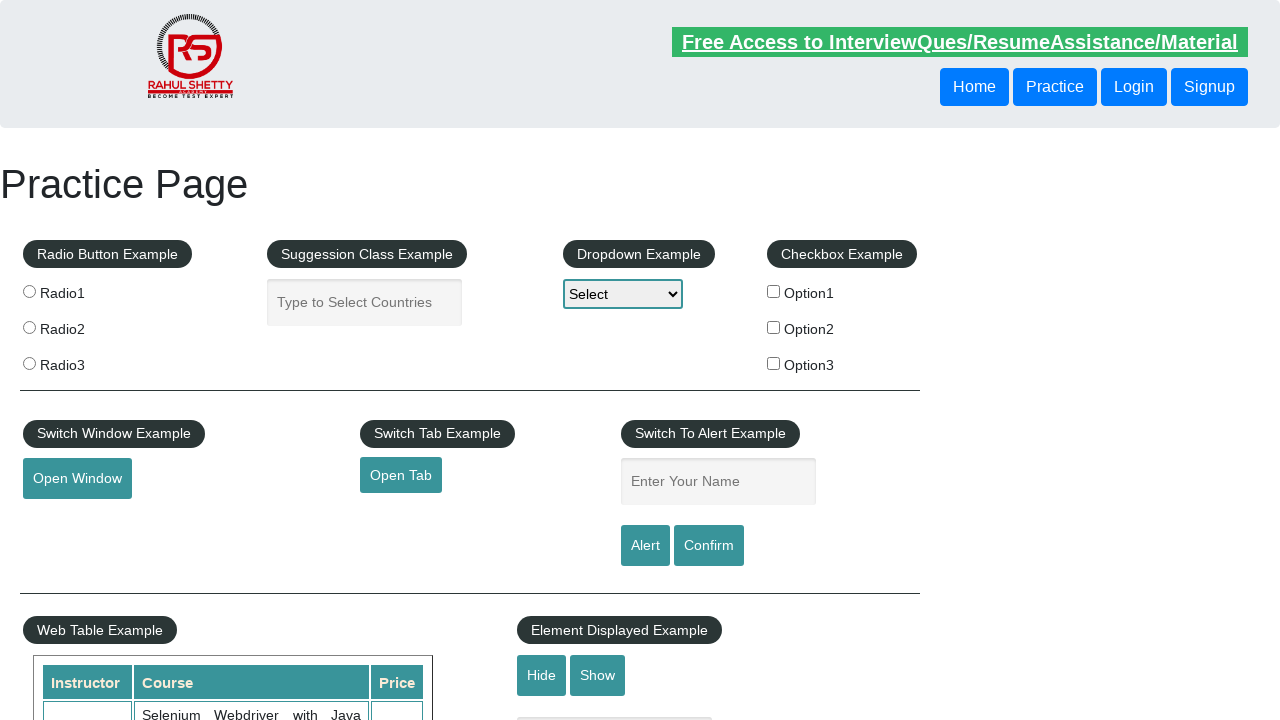